Tests drag and drop functionality by dragging element A to element B's position and verifying the elements have swapped

Starting URL: https://the-internet.herokuapp.com/

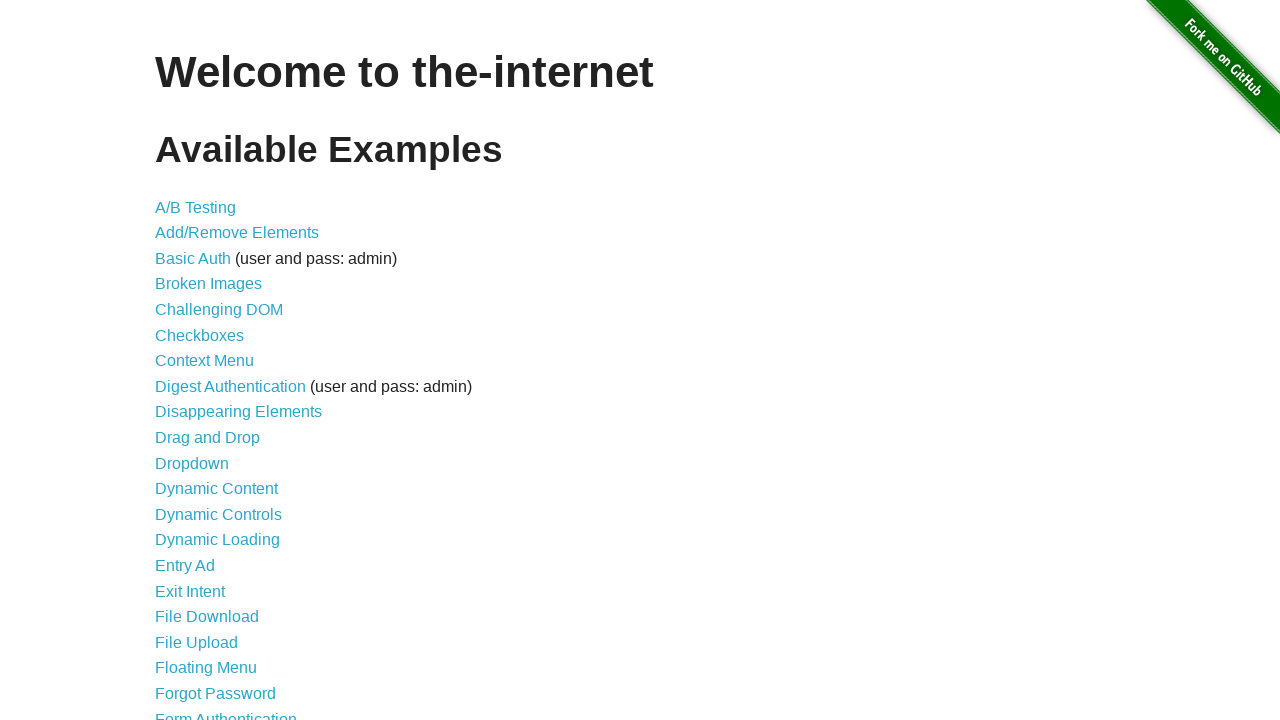

Welcome to the-internet heading is visible
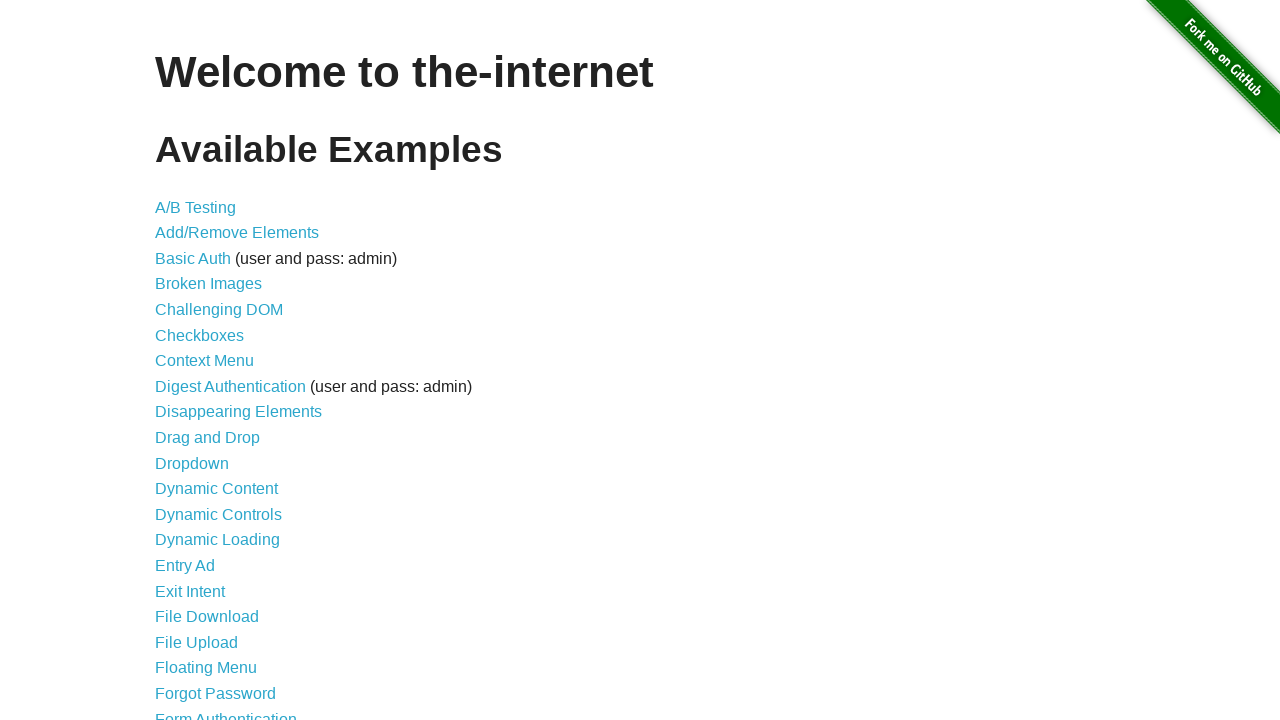

Clicked on Drag and Drop link at (208, 438) on role=link[name='Drag and Drop']
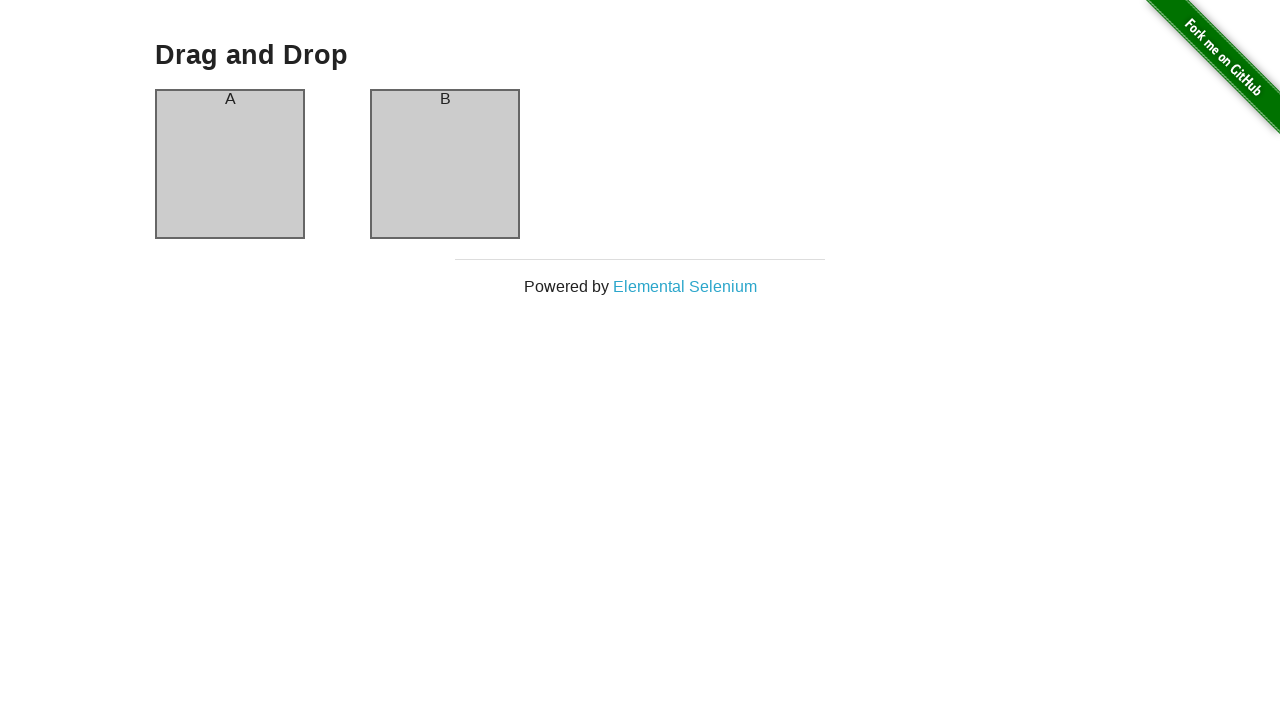

Drag and Drop page heading is visible
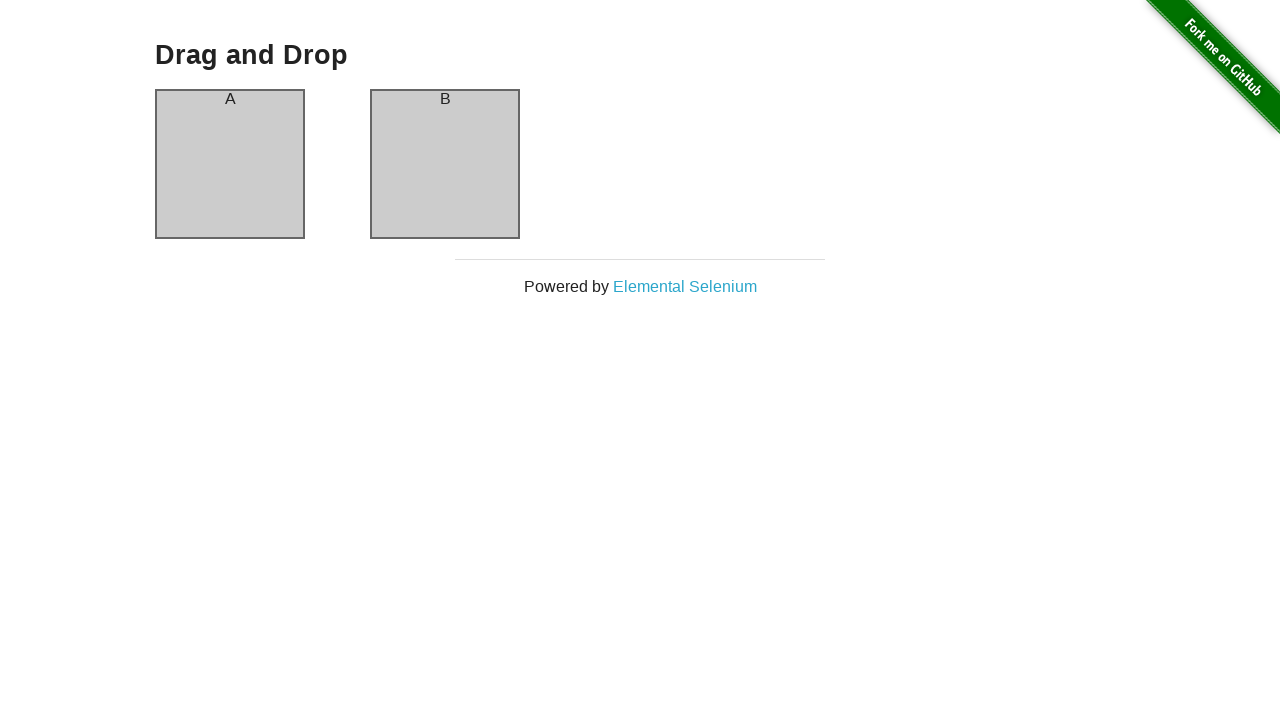

Dragged element A to element B position at (445, 164)
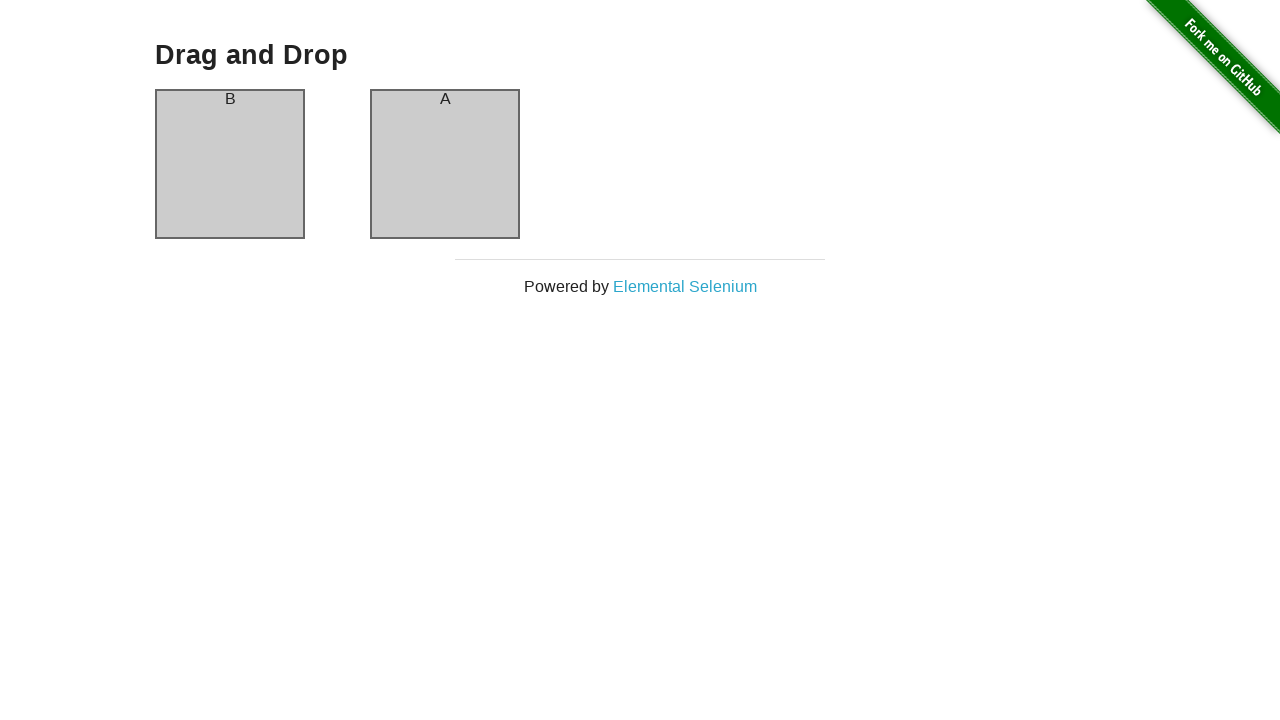

Verified element A is now in column B position
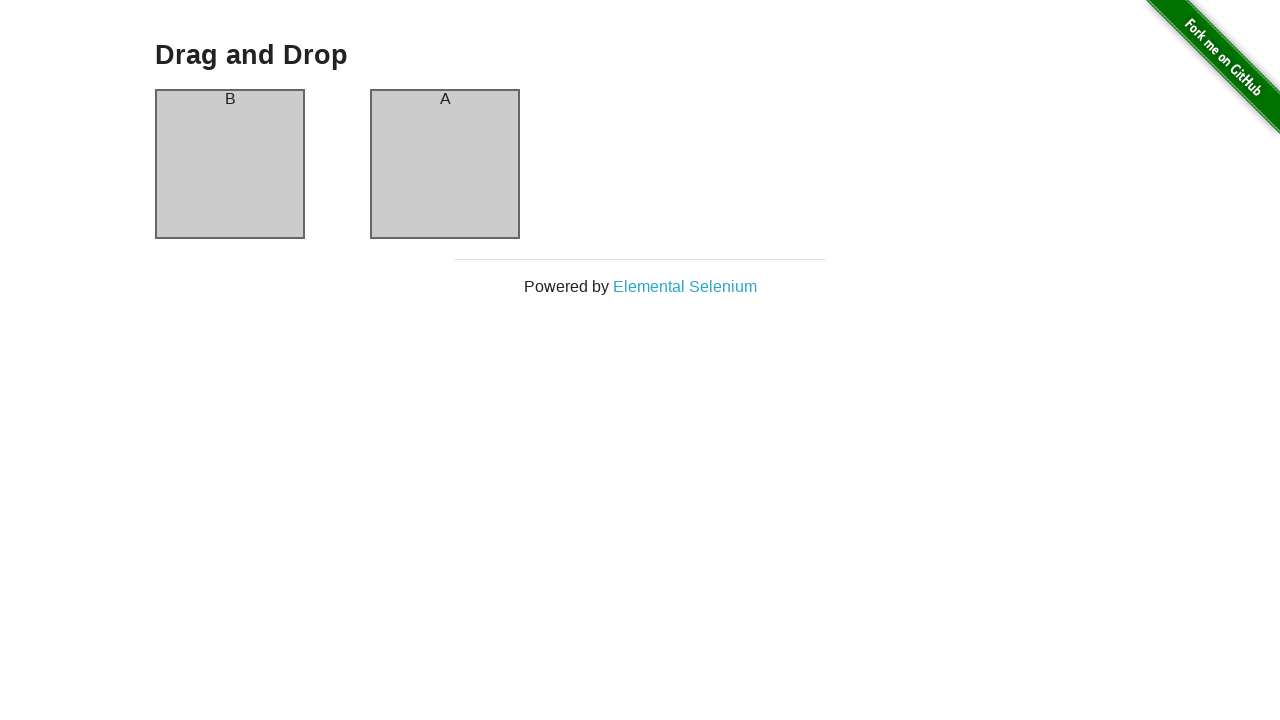

Verified element B is now in column A position
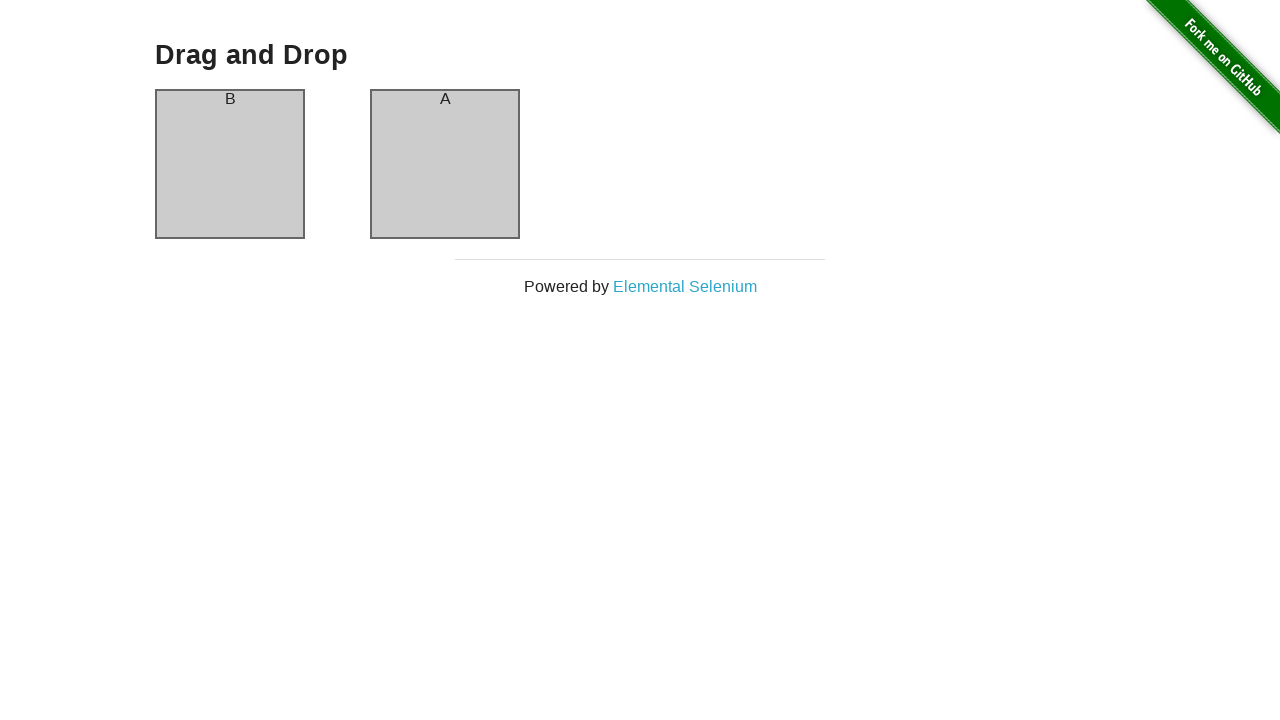

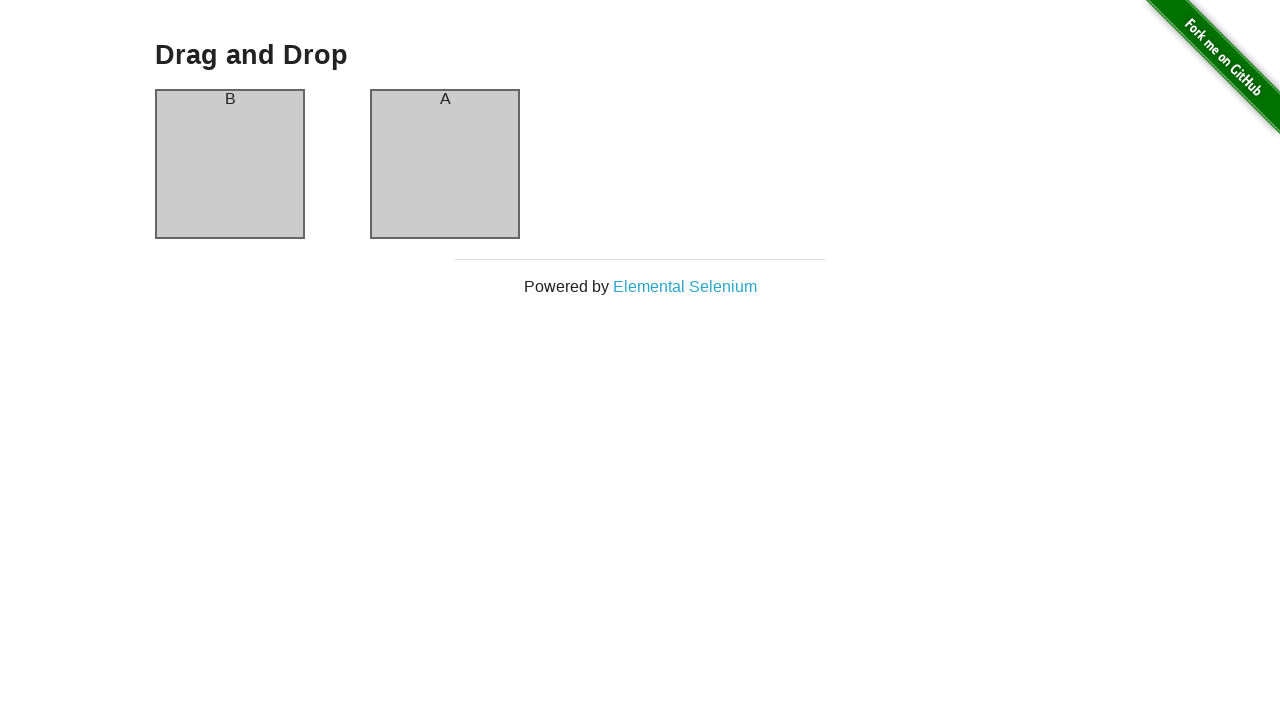